Tests AJAX content loading by clicking a button and waiting for dynamically loaded content to appear on the page

Starting URL: https://testautomationpractice.blogspot.com/p/gui-elements-ajax-hidden.html

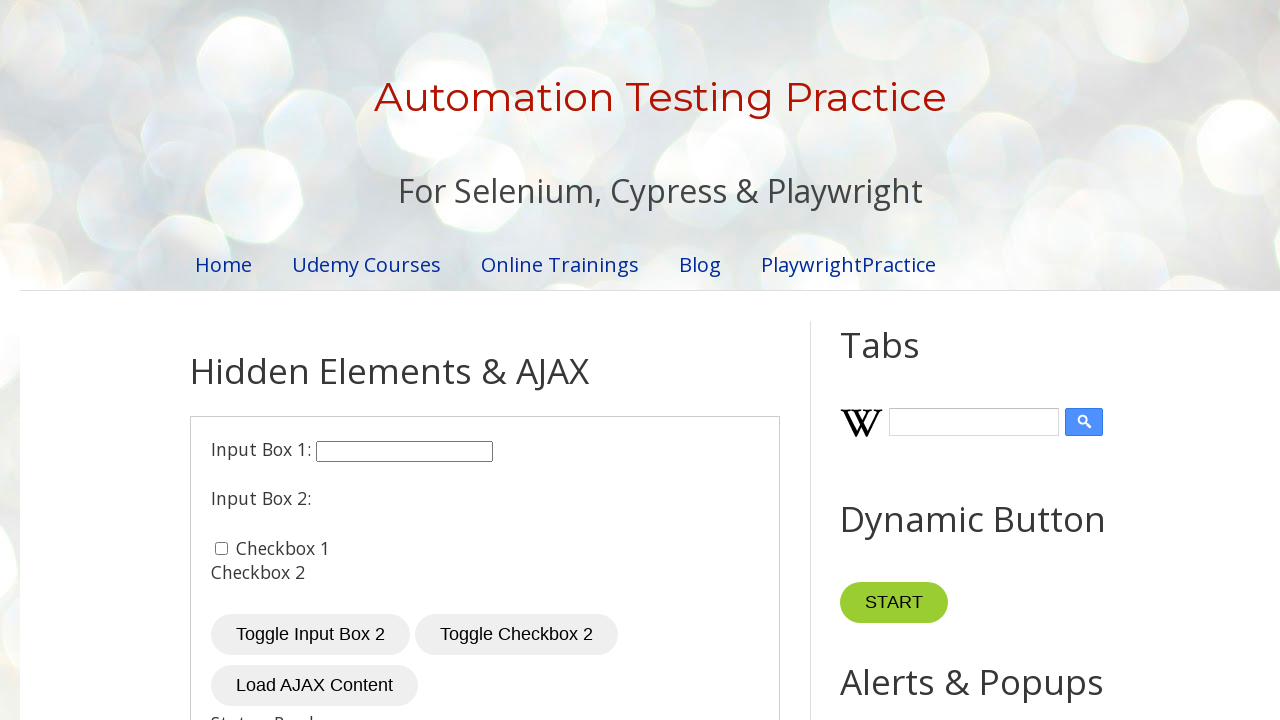

Clicked 'Load AJAX Content' button to trigger AJAX call at (314, 686) on xpath=//button[text()='Load AJAX Content']
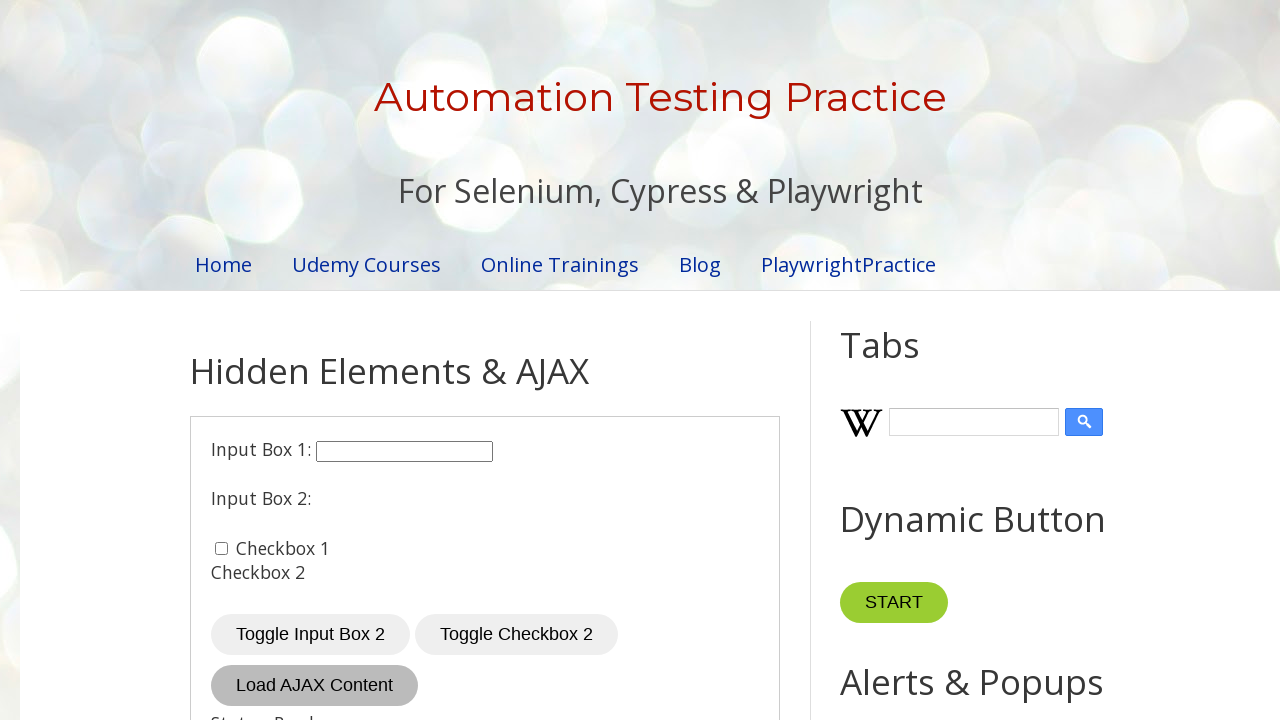

AJAX content loaded and heading became visible
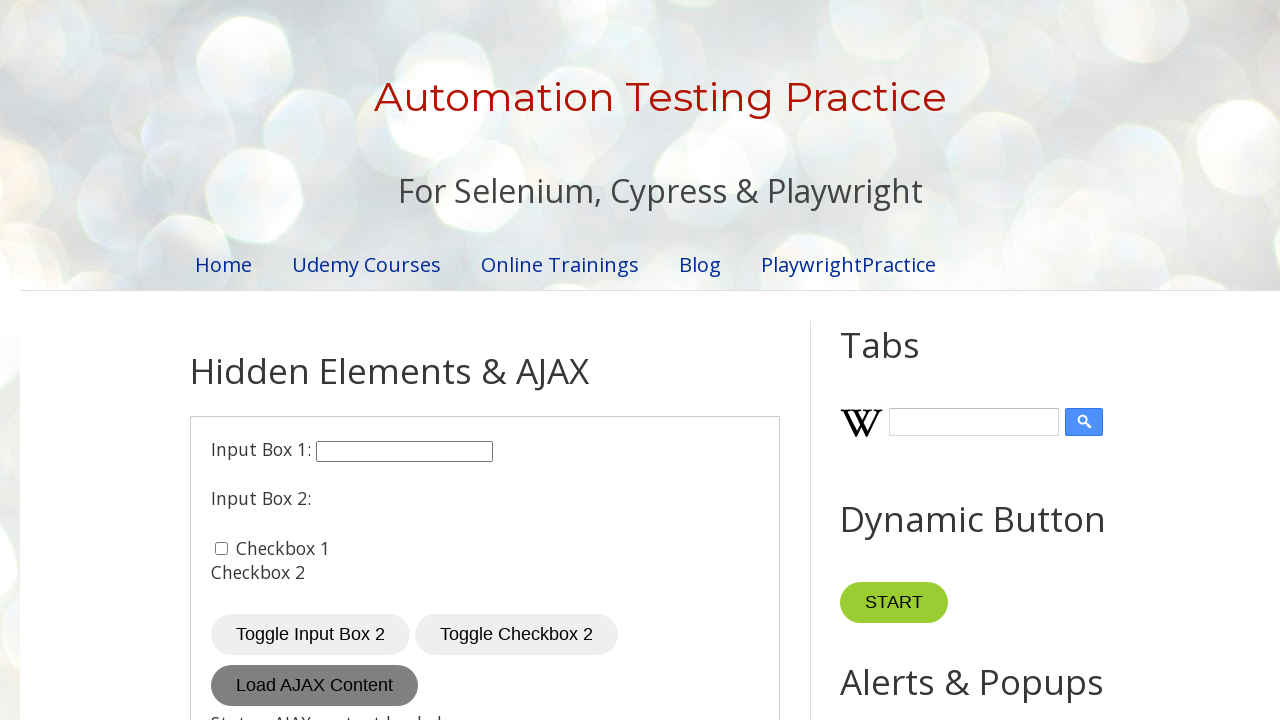

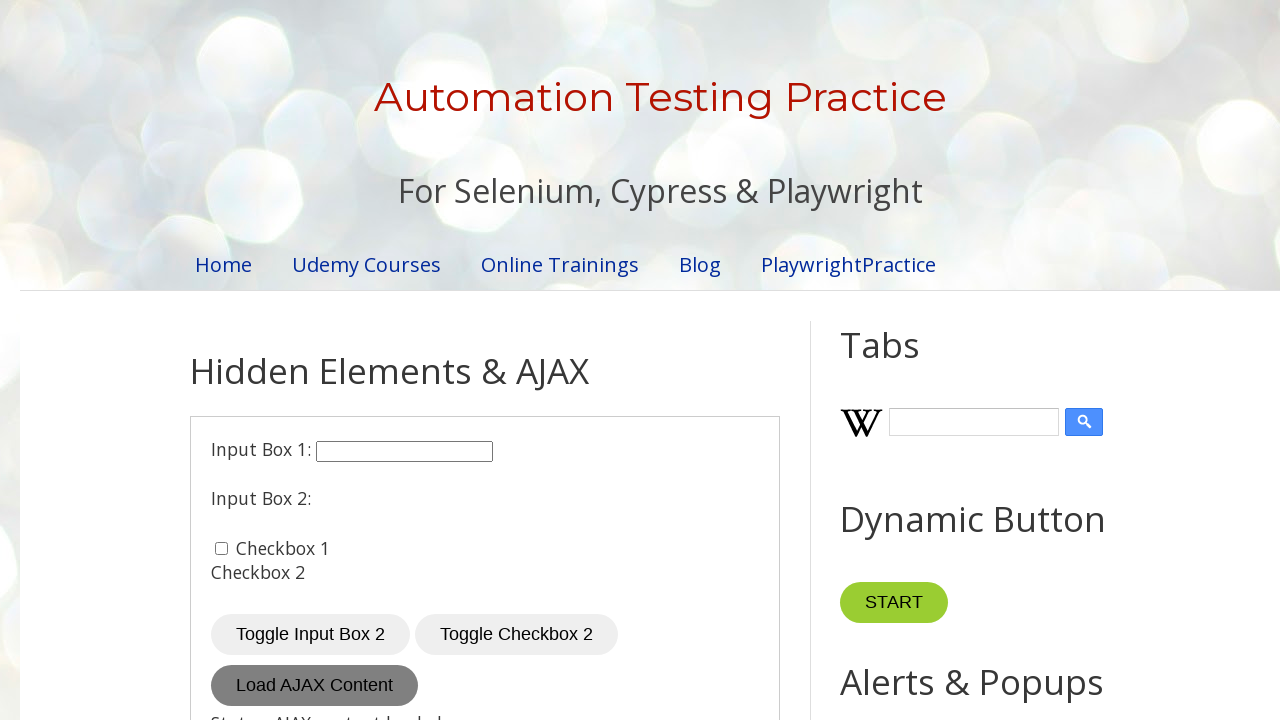